Tests drag and drop functionality on jQueryUI's droppable demo page by dragging an element from the draggable source to the droppable target within an iframe.

Starting URL: http://jqueryui.com/droppable/

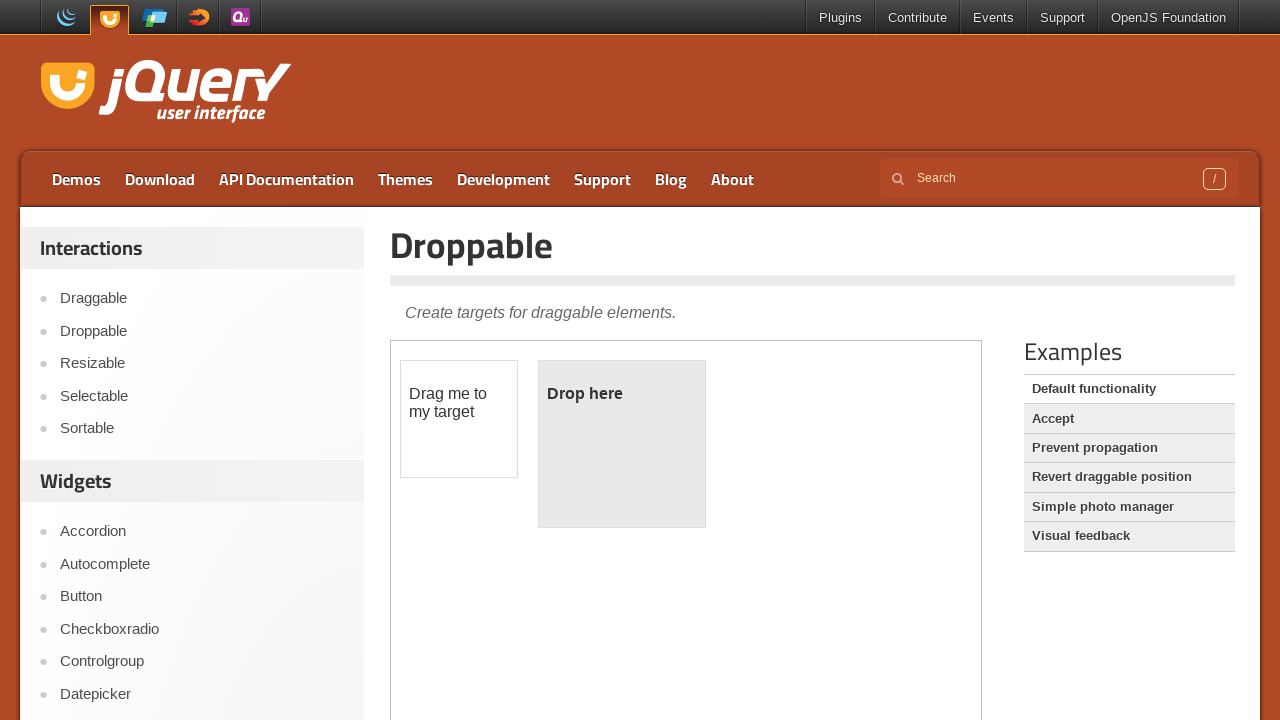

Navigated to jQueryUI droppable demo page
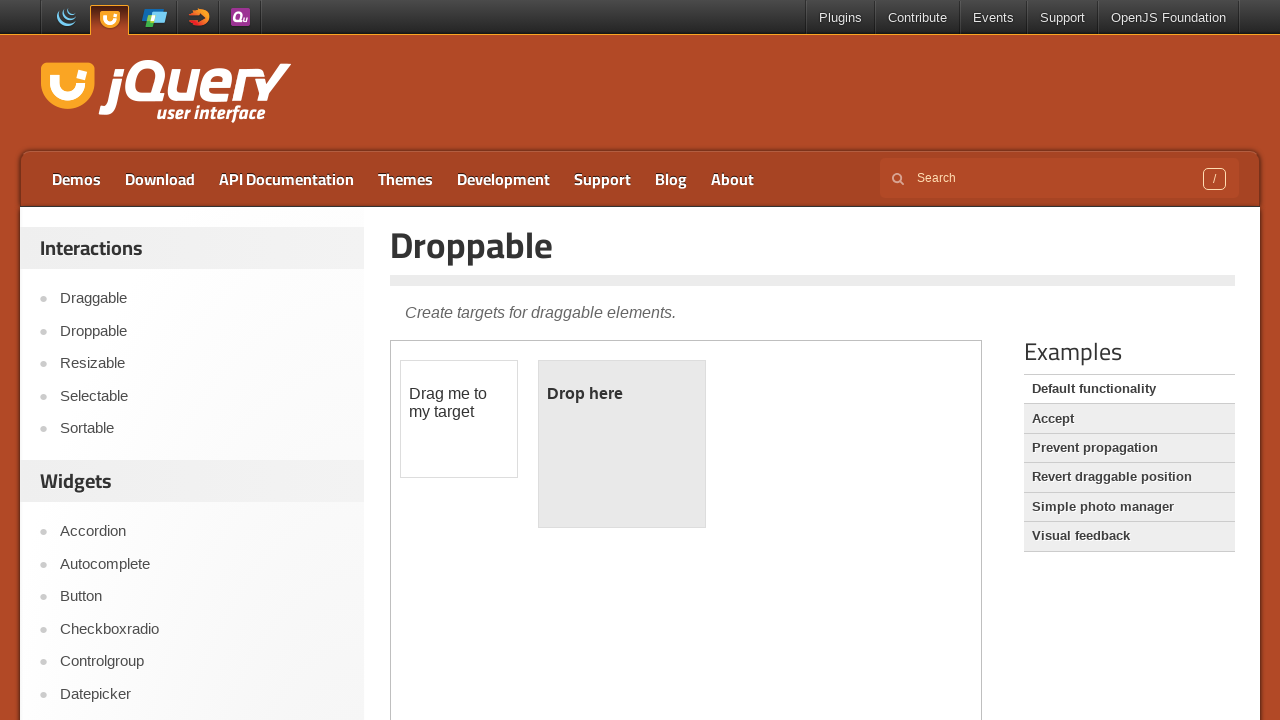

Located the demo iframe
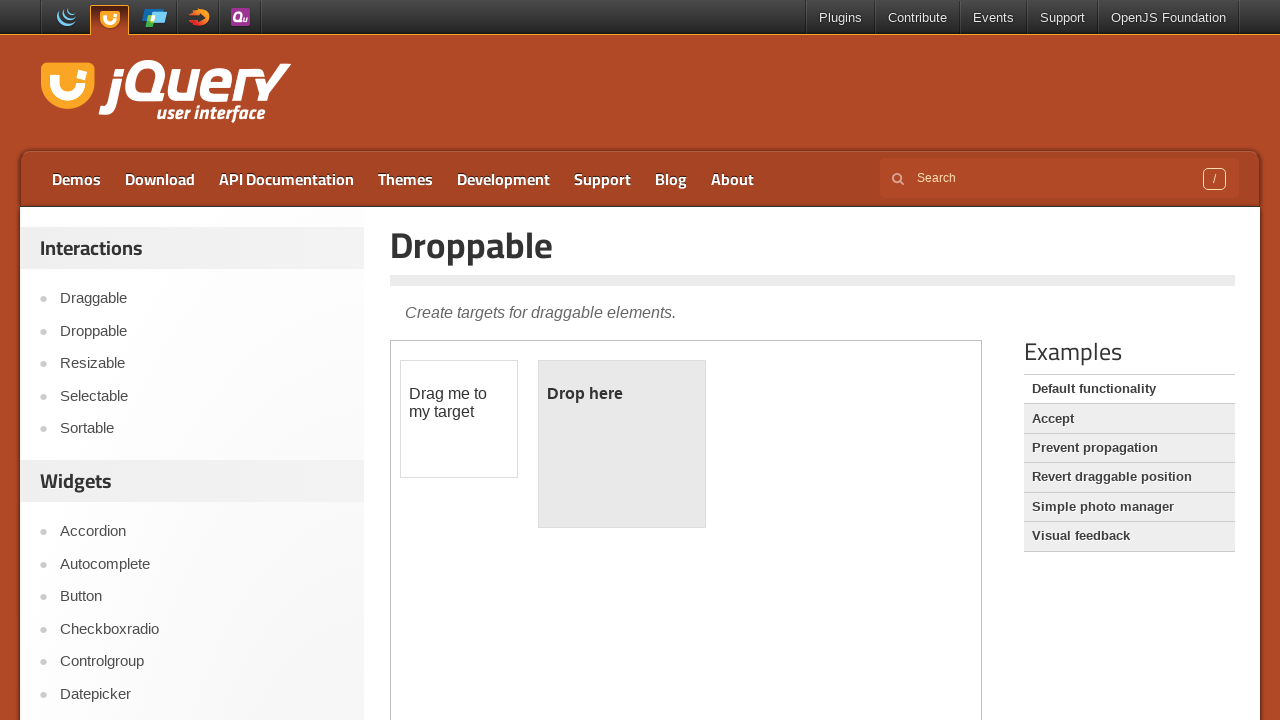

Located the draggable element
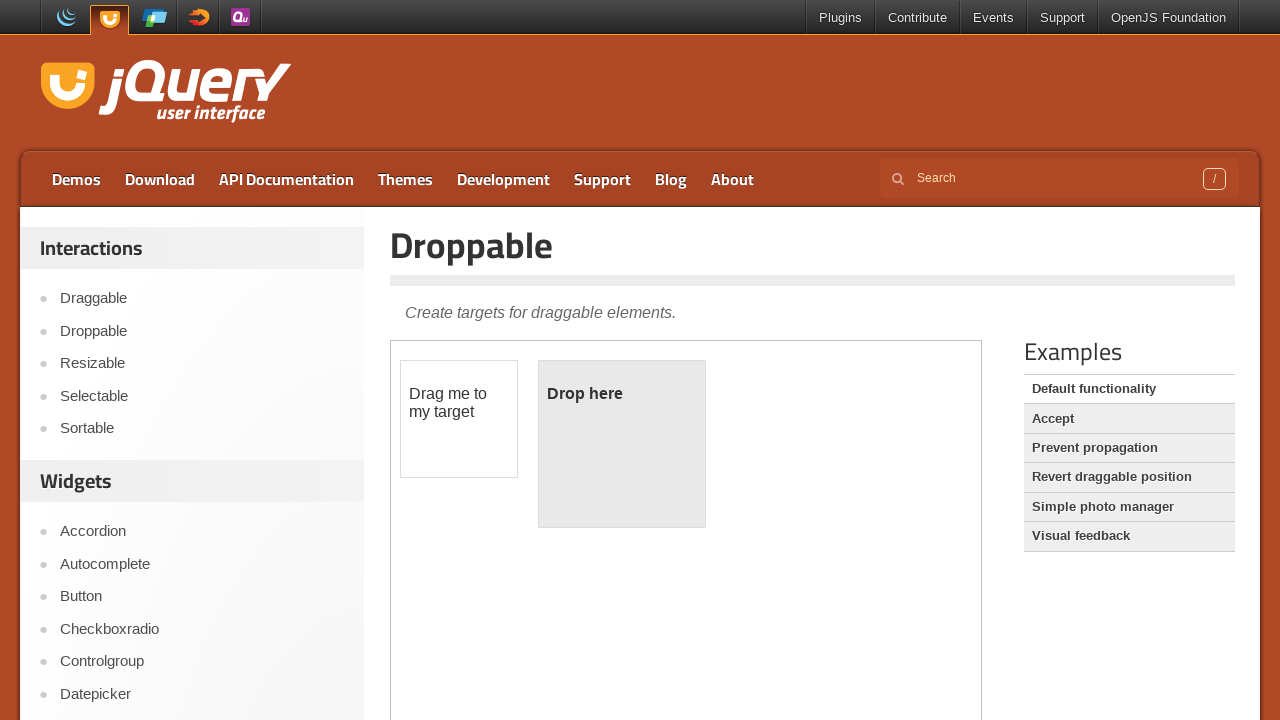

Located the droppable target element
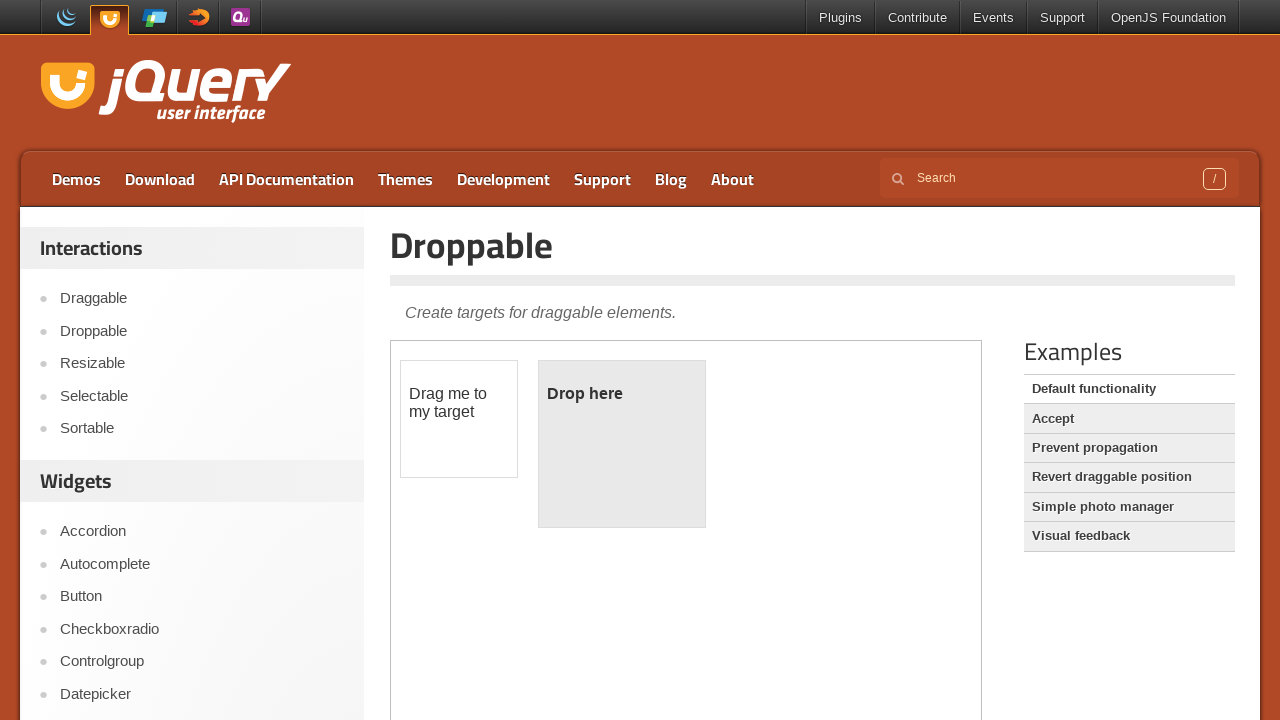

Dragged element from draggable source to droppable target at (622, 444)
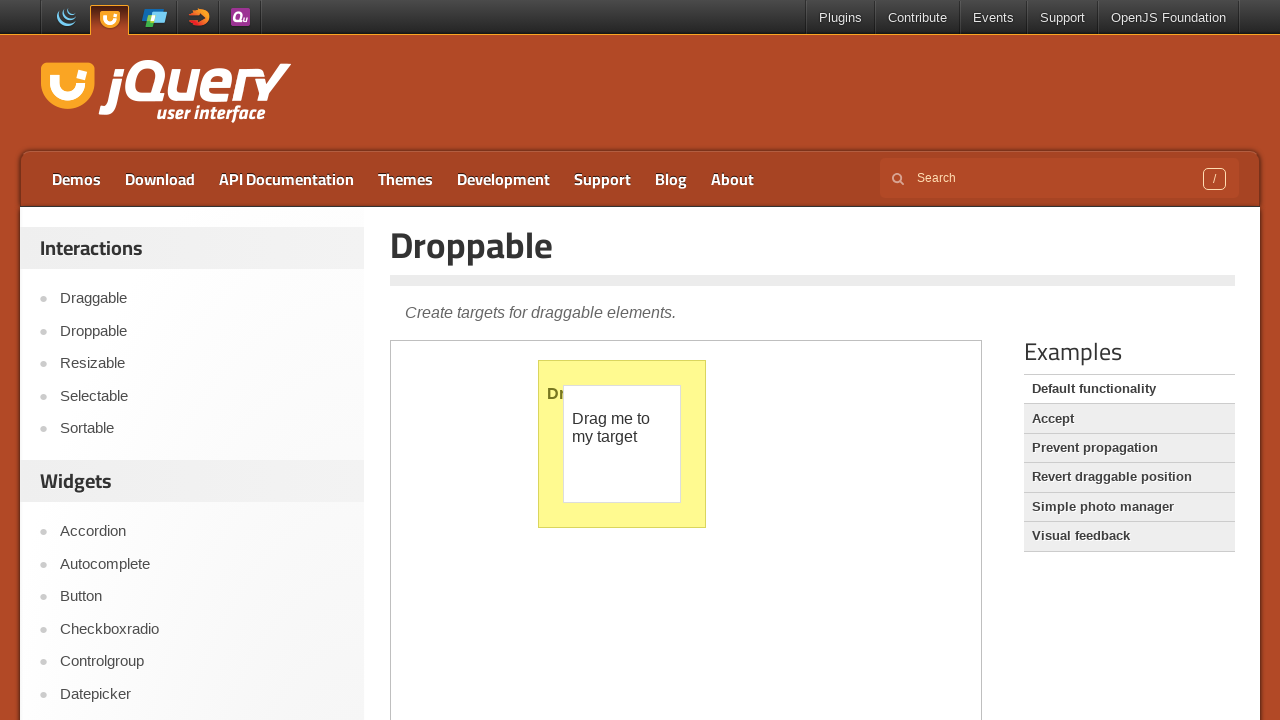

Verified successful drop - droppable element now displays 'Dropped!' text
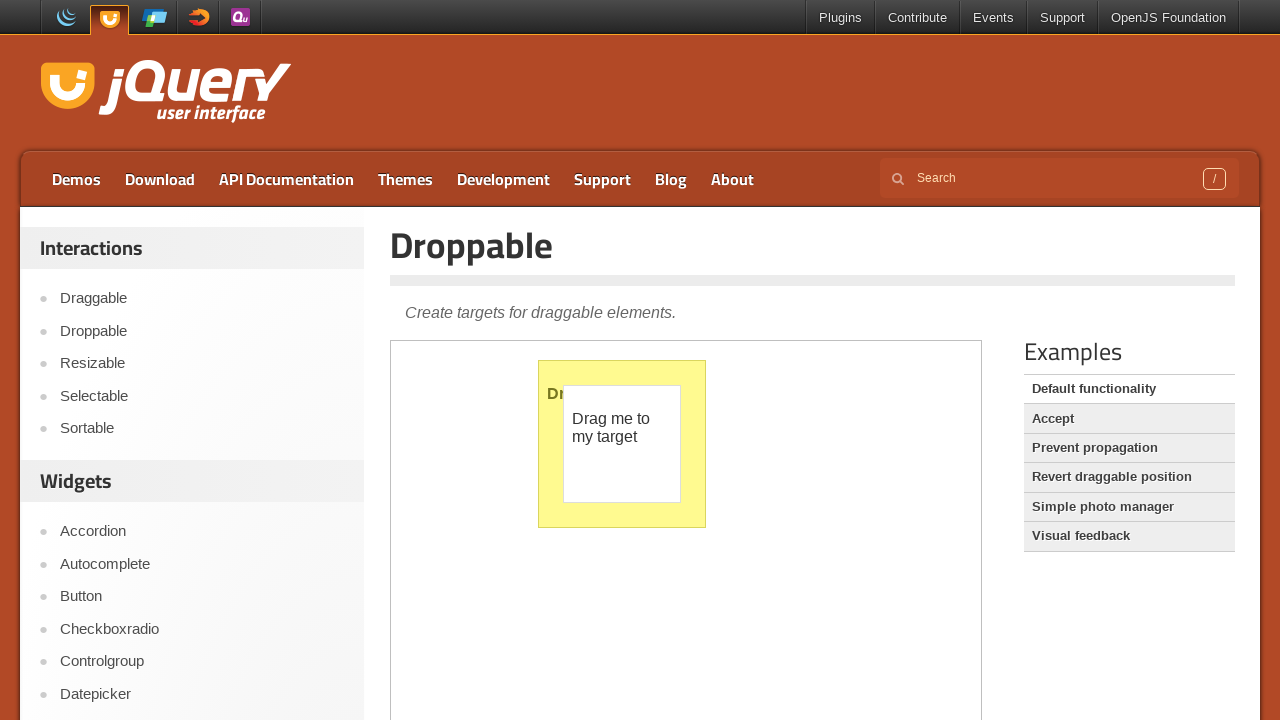

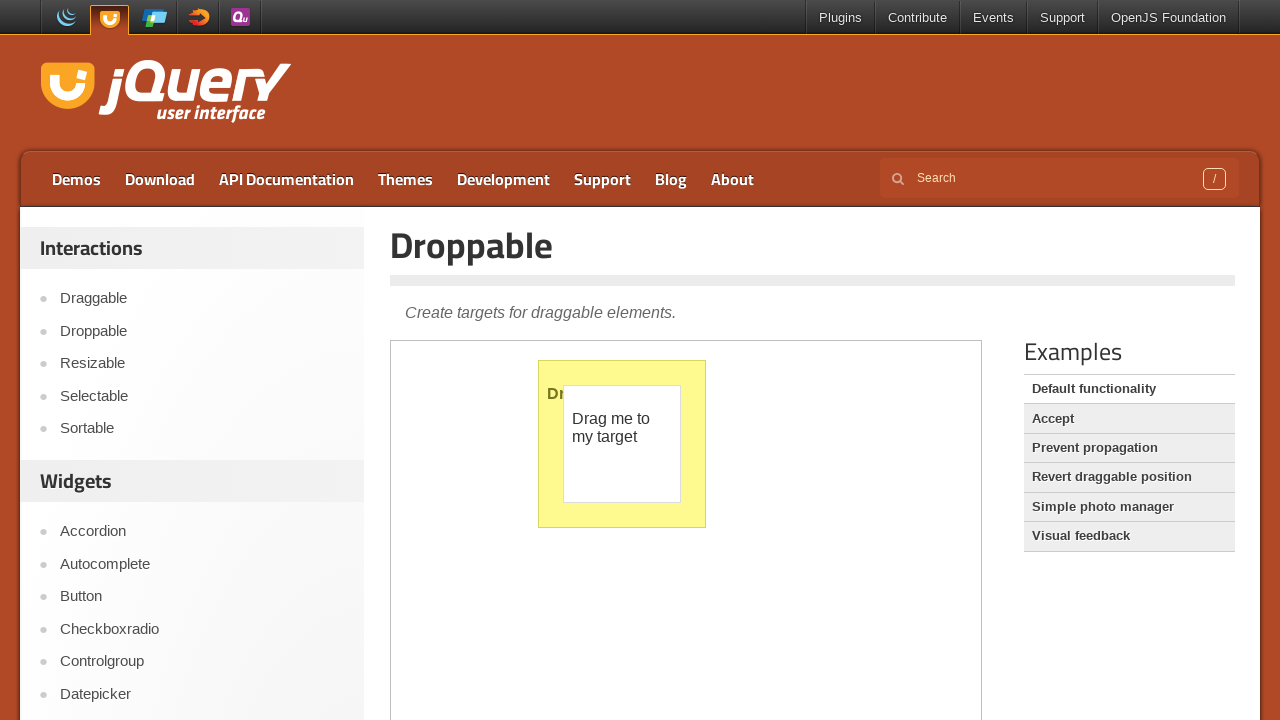